Tests checkbox interaction by checking if a checkbox is selected and clicking it if not already selected

Starting URL: https://echoecho.com/htmlforms09.htm

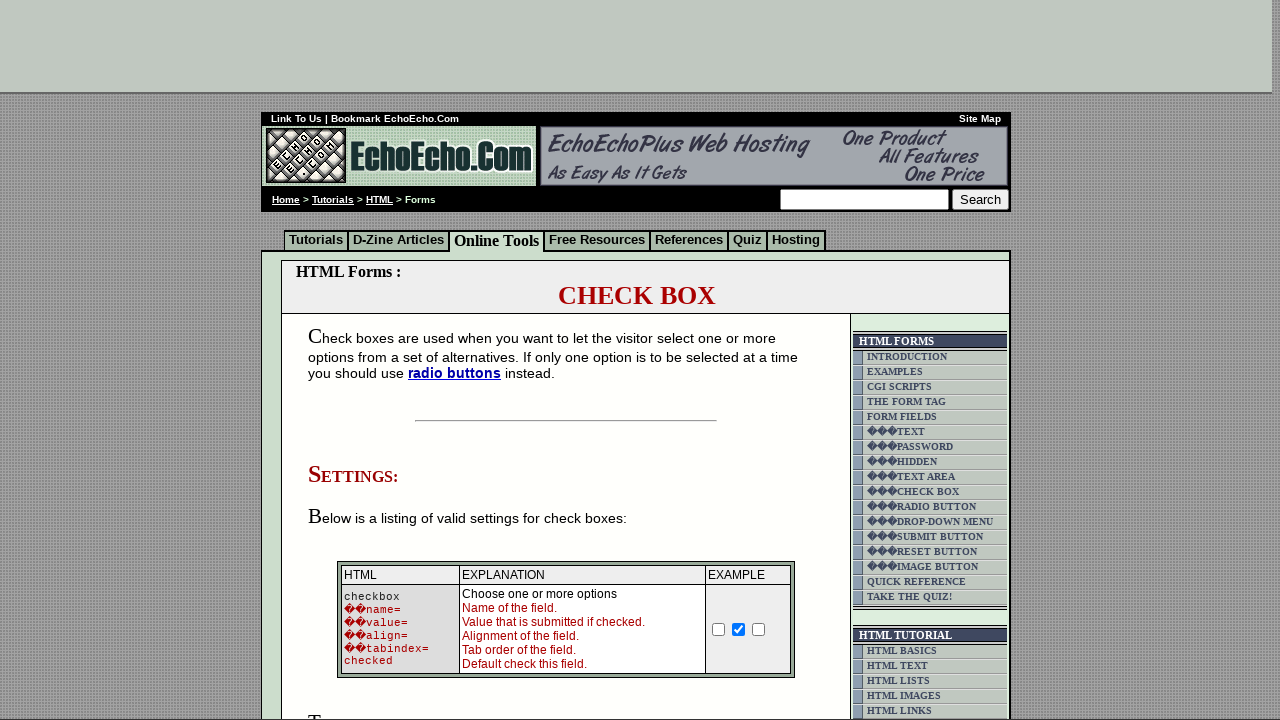

Located milk checkbox element with name='option1'
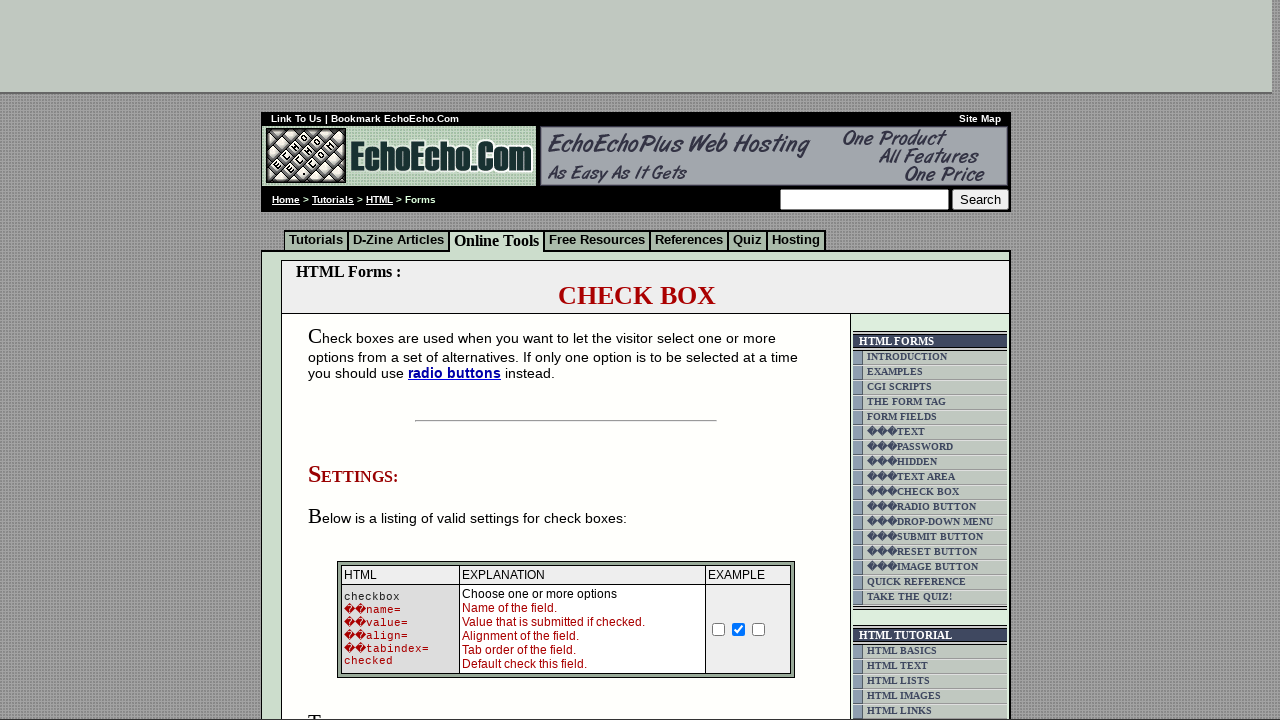

Verified milk checkbox is not checked
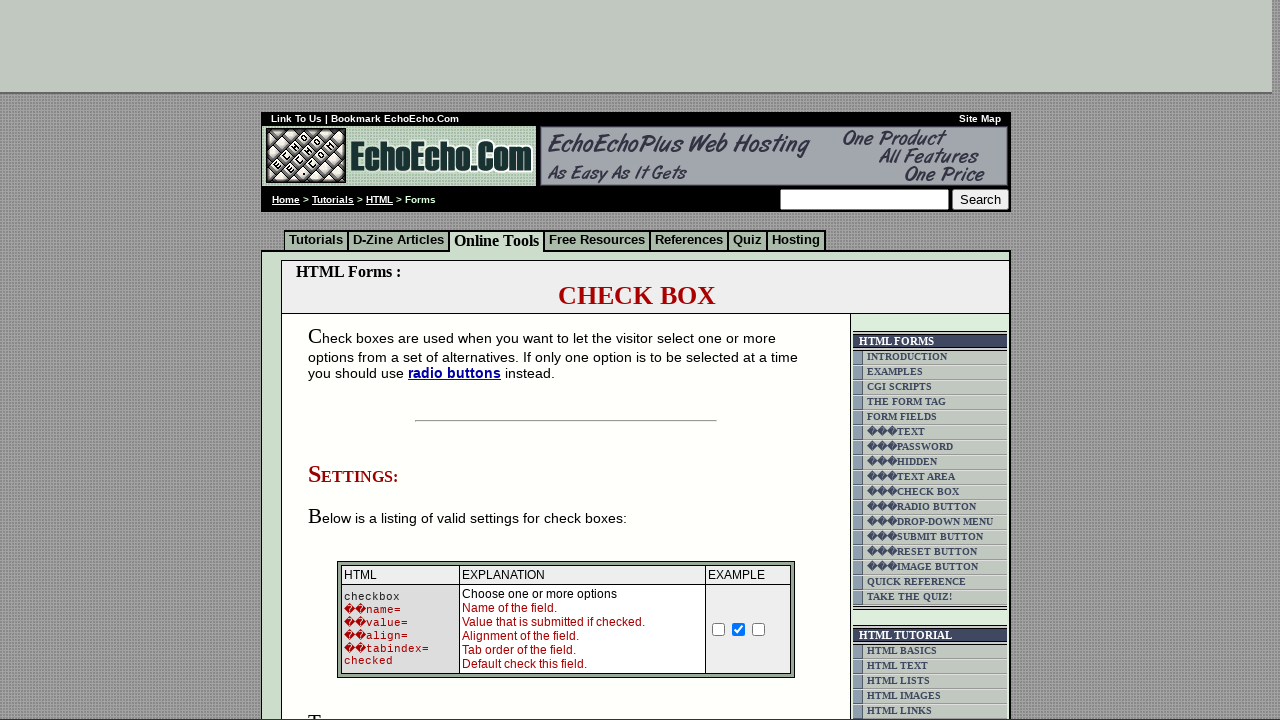

Clicked milk checkbox to select it at (354, 360) on input[name='option1']
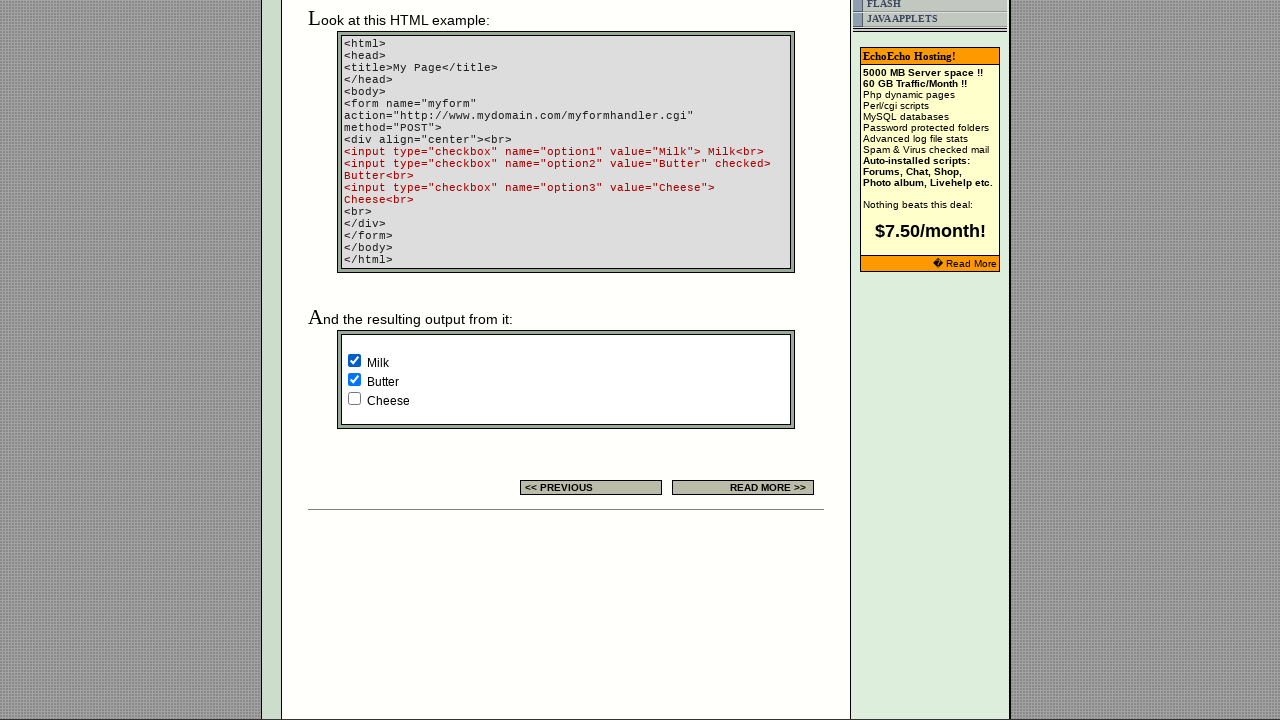

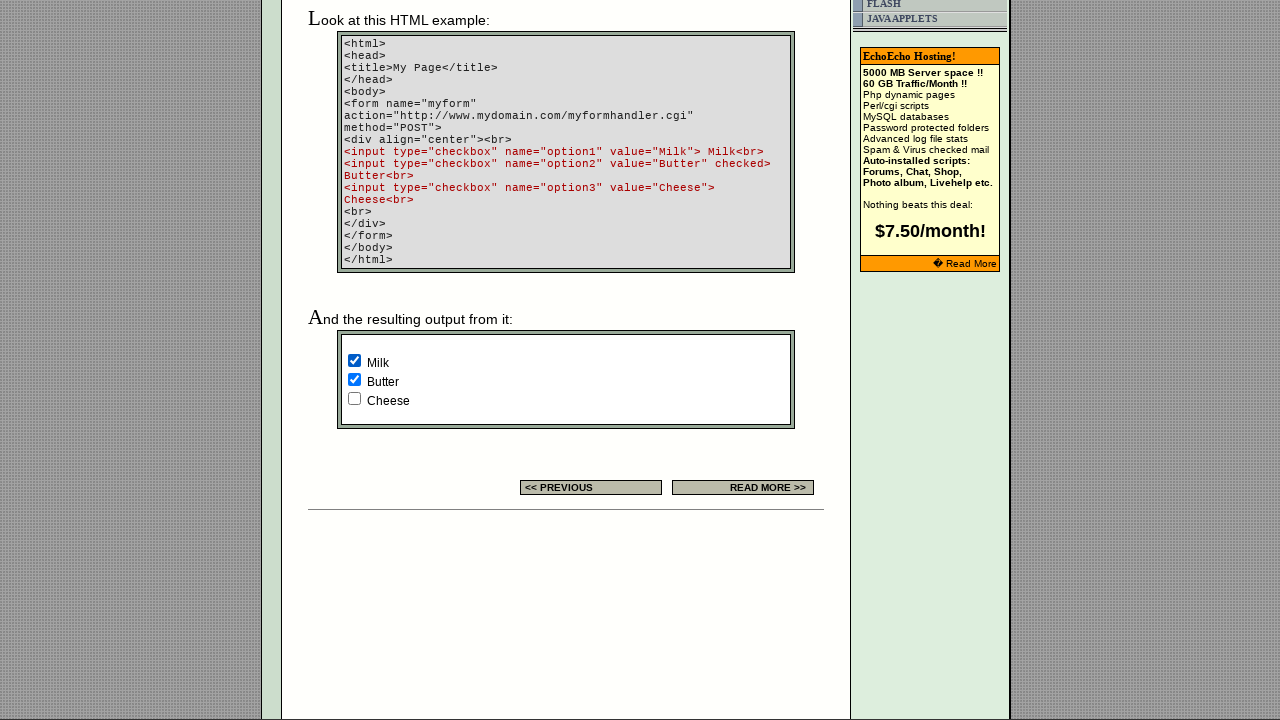